Navigates to YouTube homepage, maximizes the browser window, and retrieves the window height to verify window dimension functionality.

Starting URL: https://www.youtube.com/

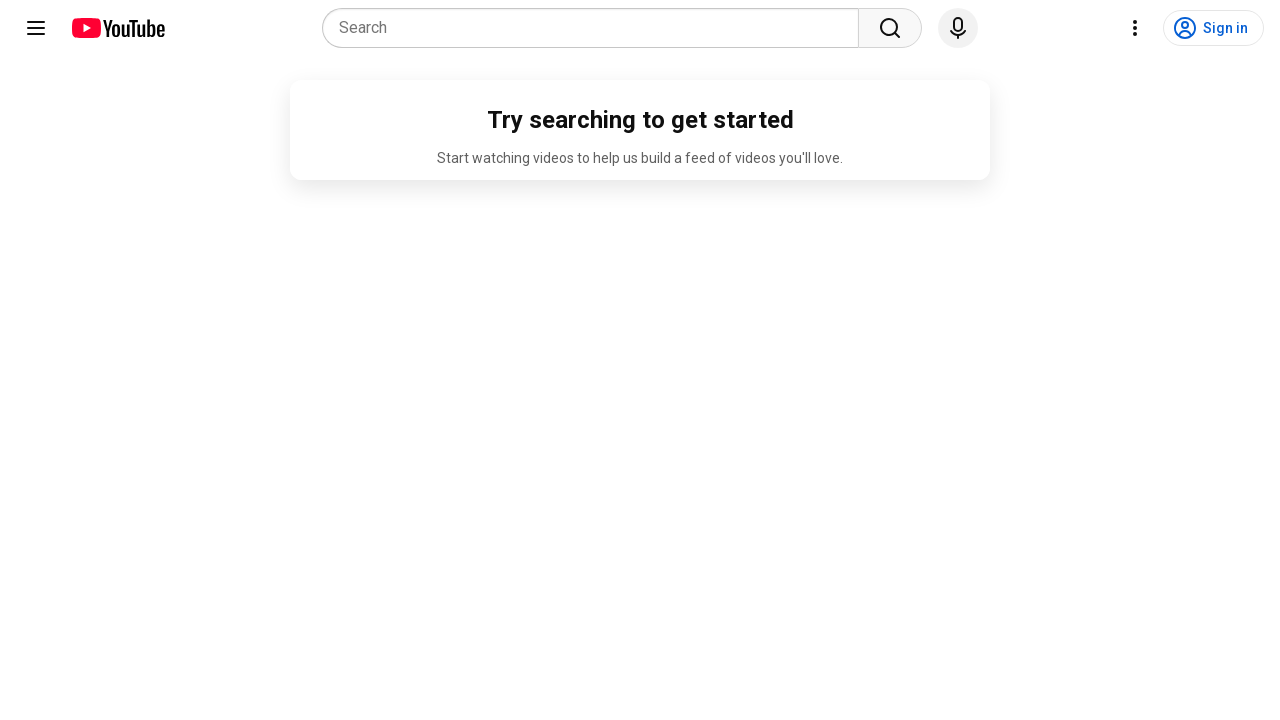

Navigated to YouTube homepage
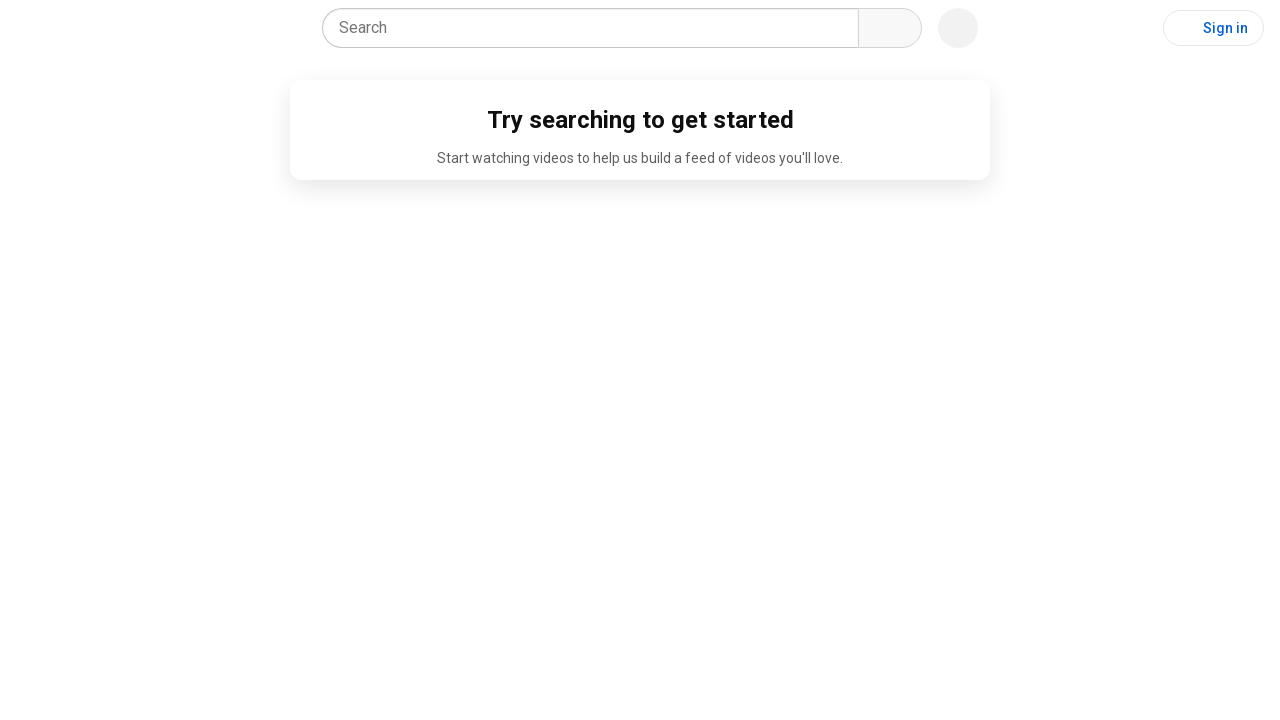

Maximized browser window to 1920x1080
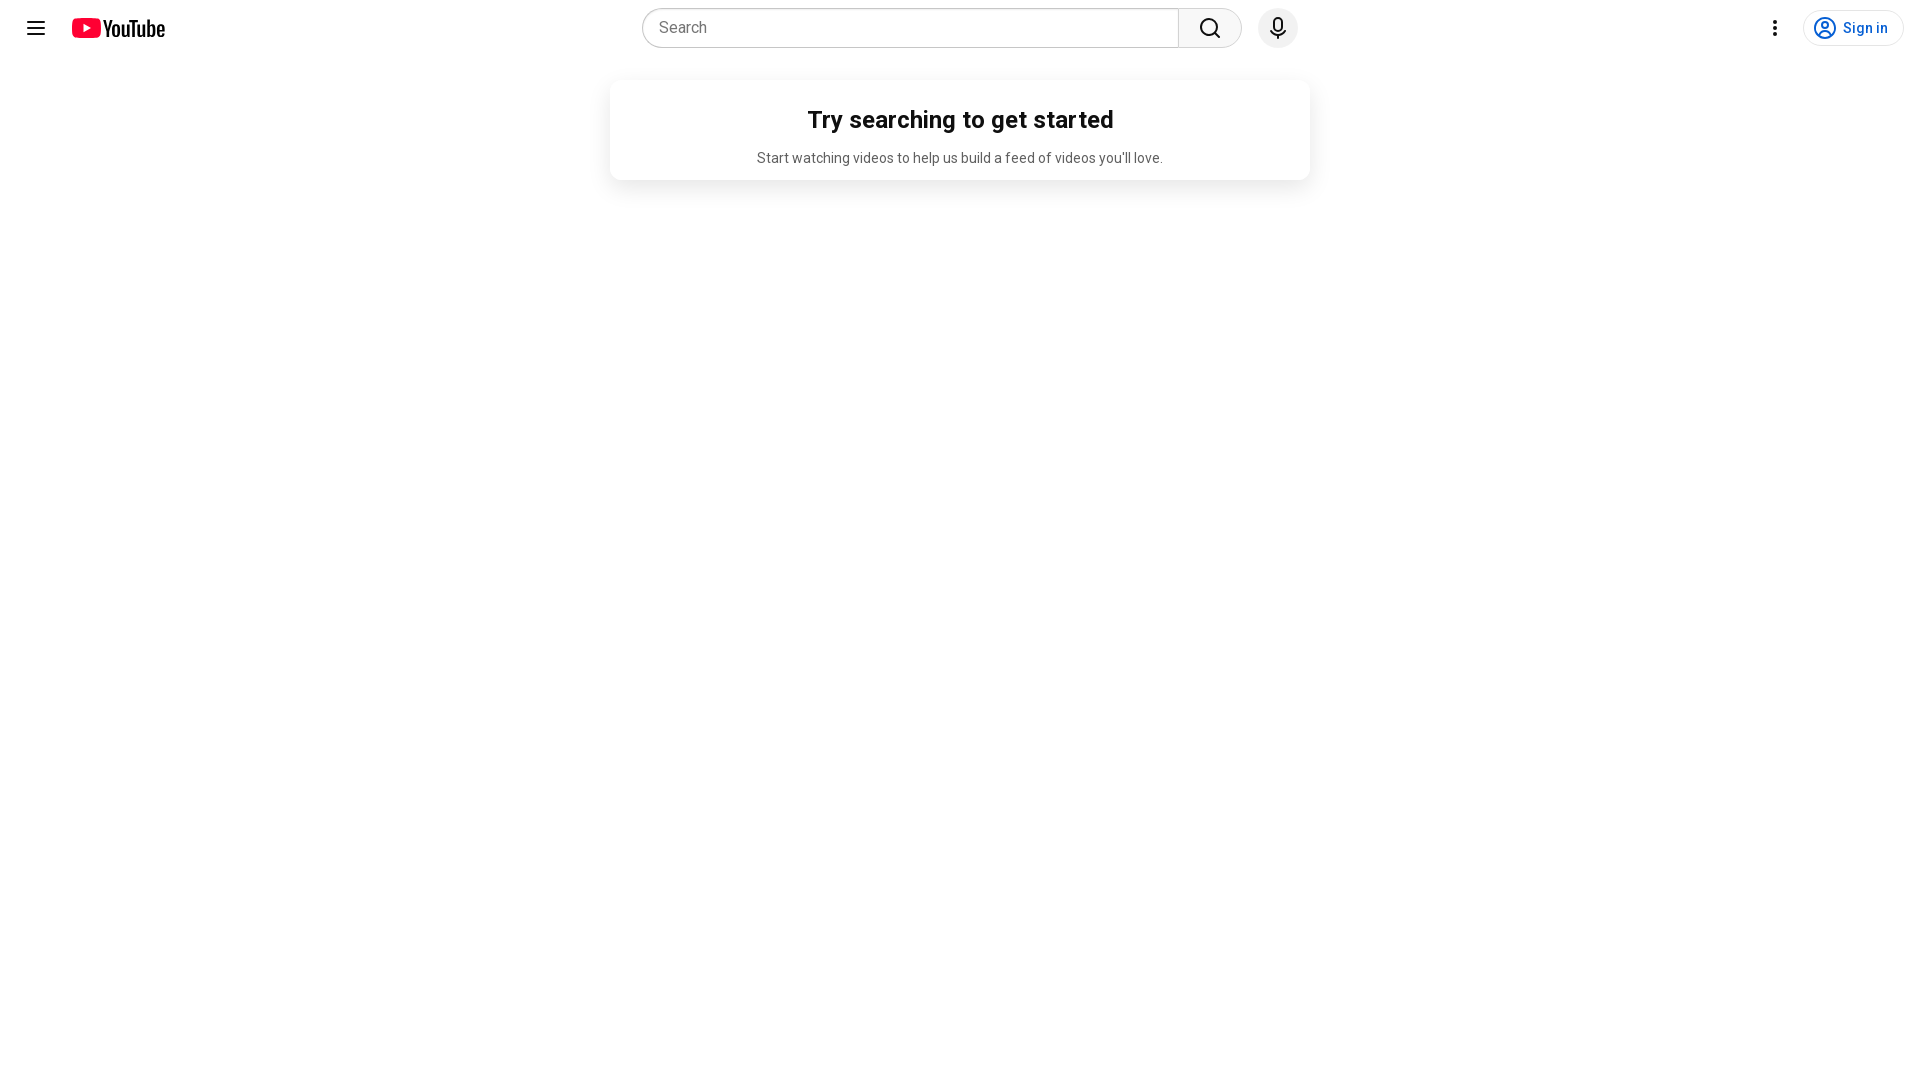

Retrieved window size: 1920x1080
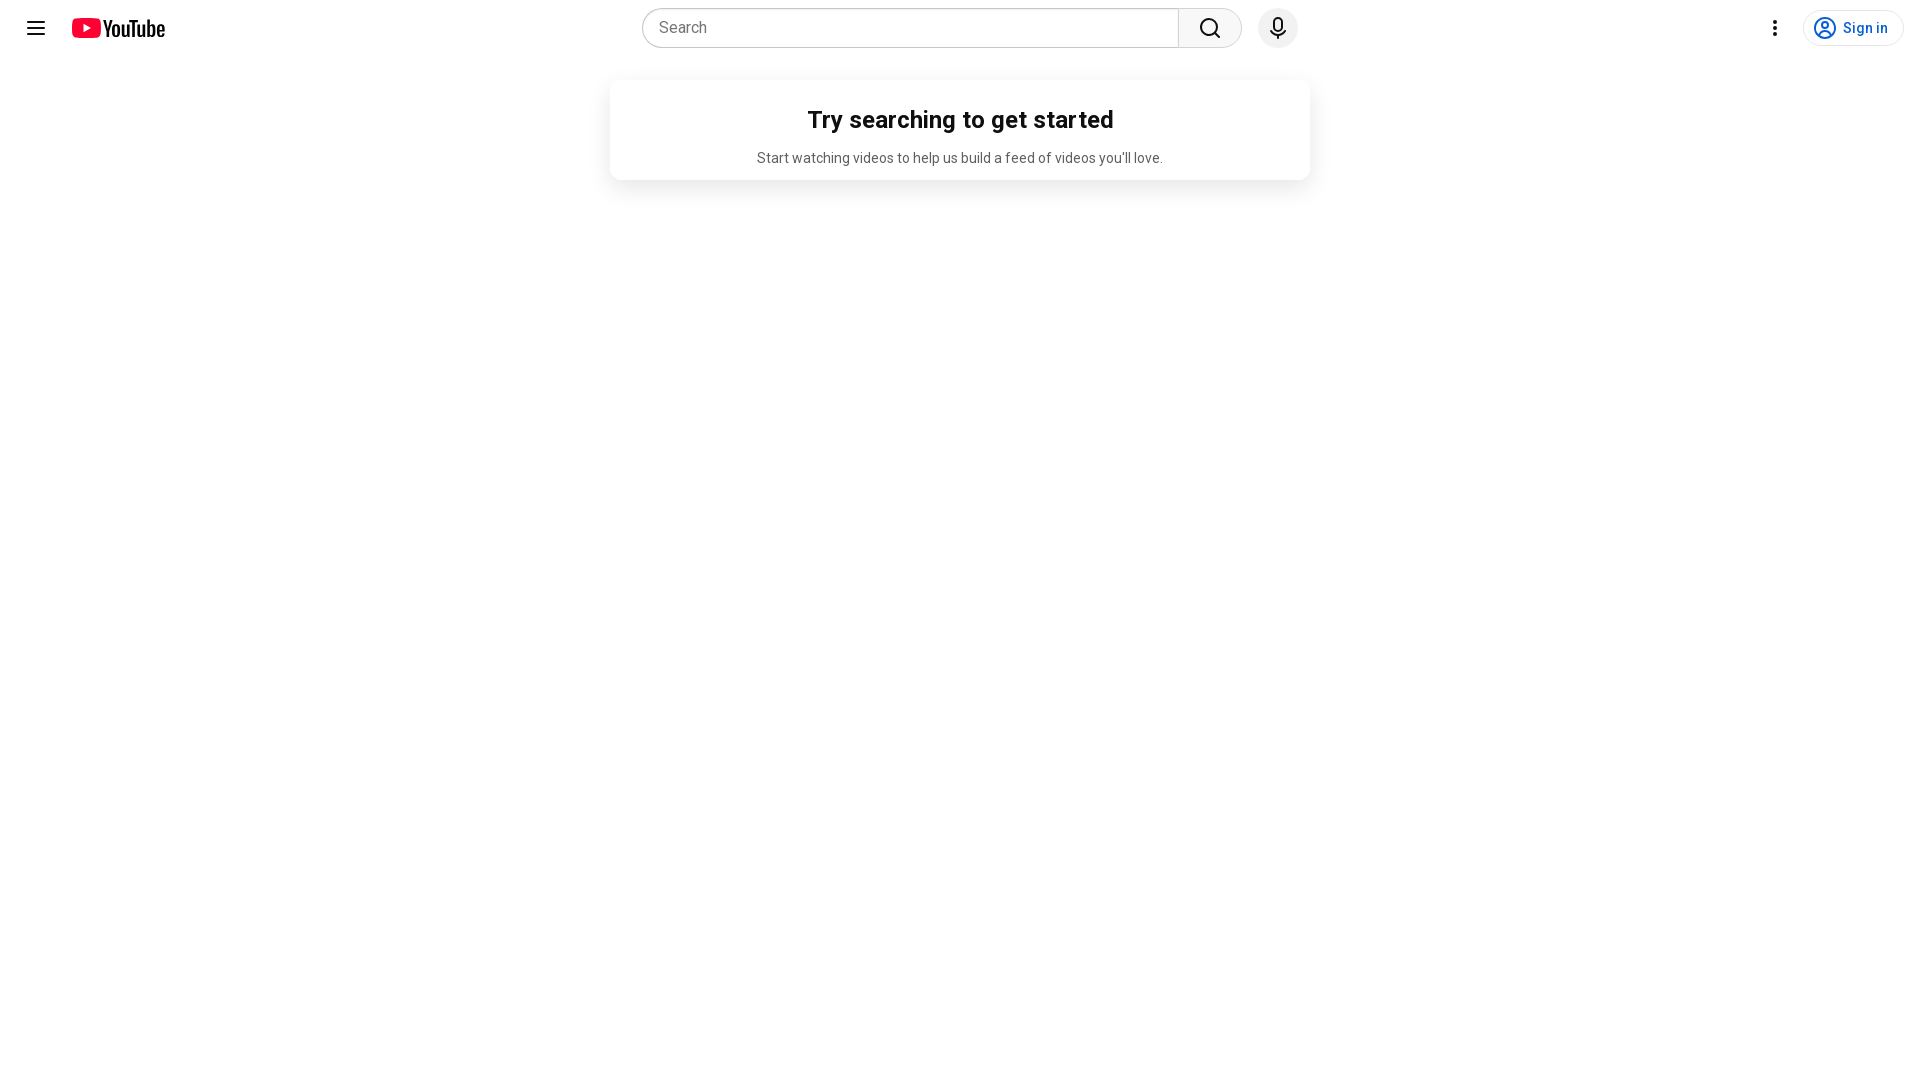

Logged window height: 1080
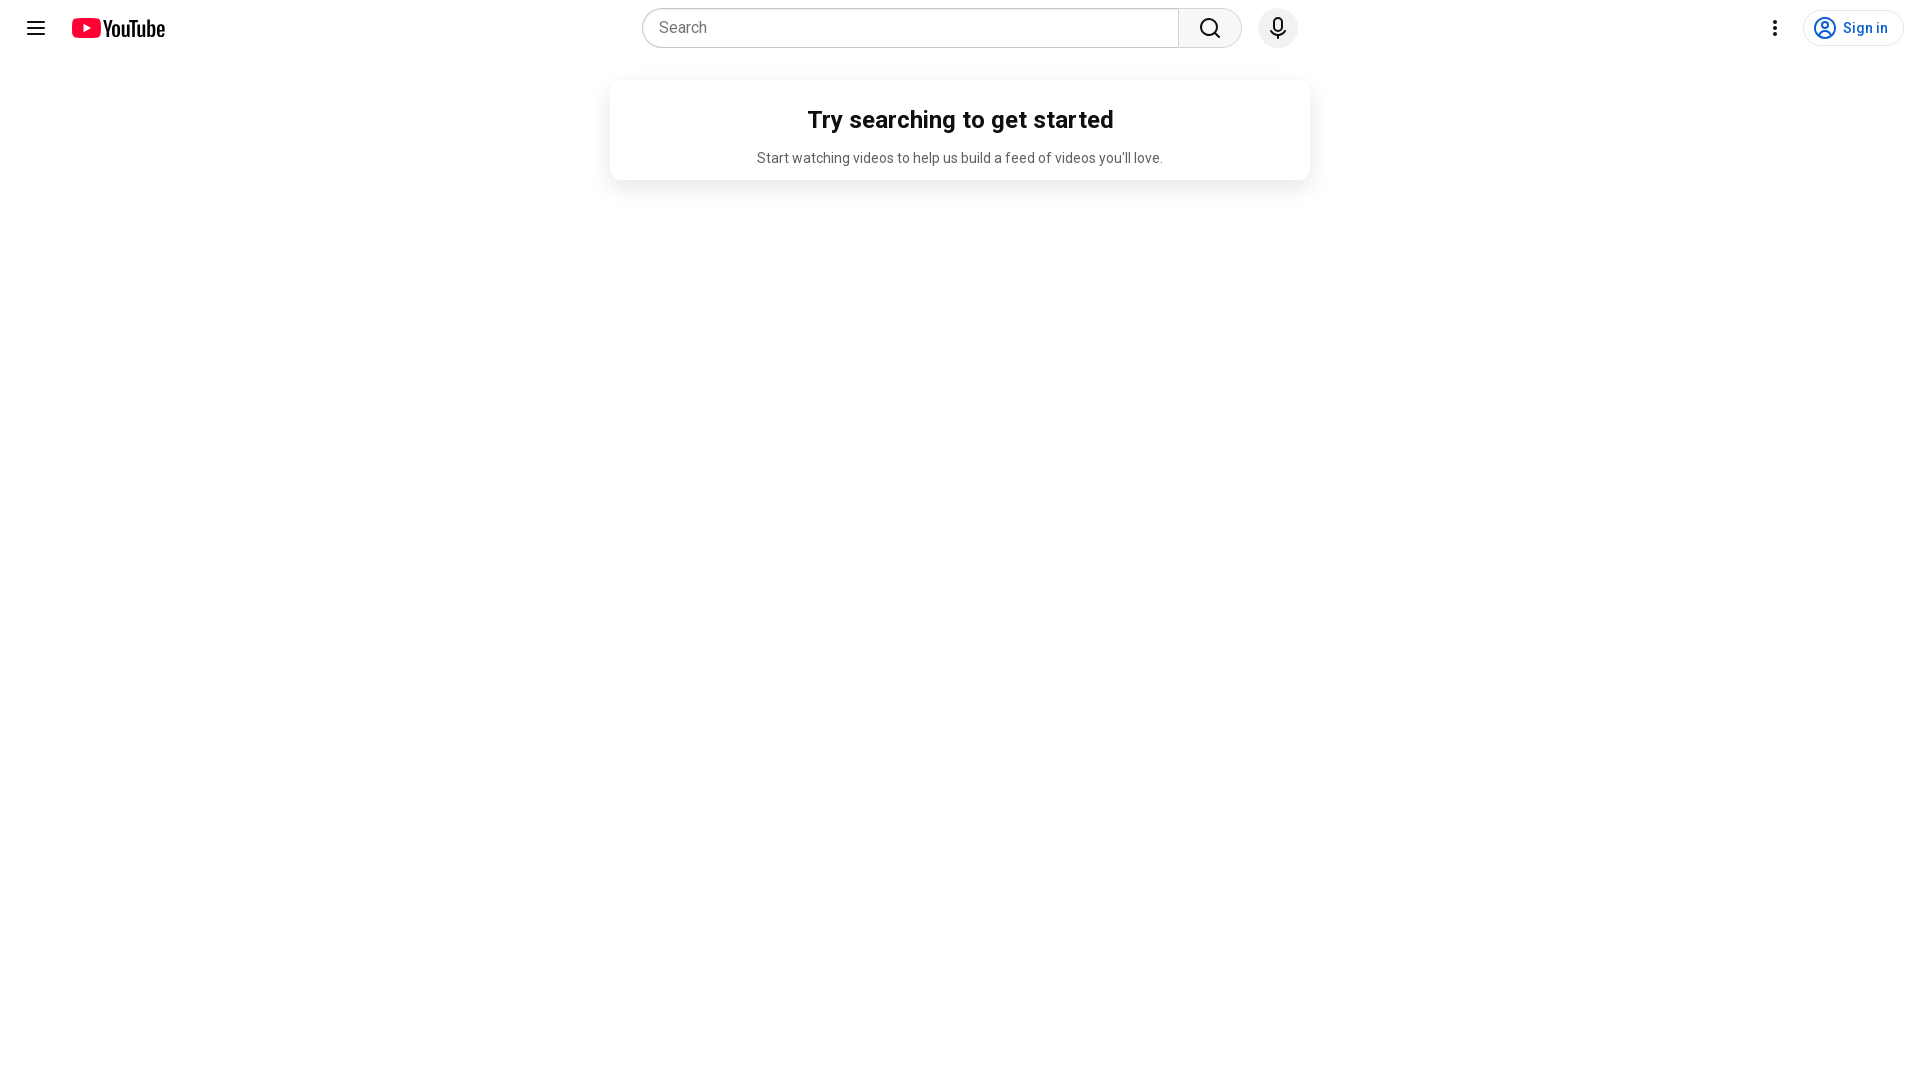

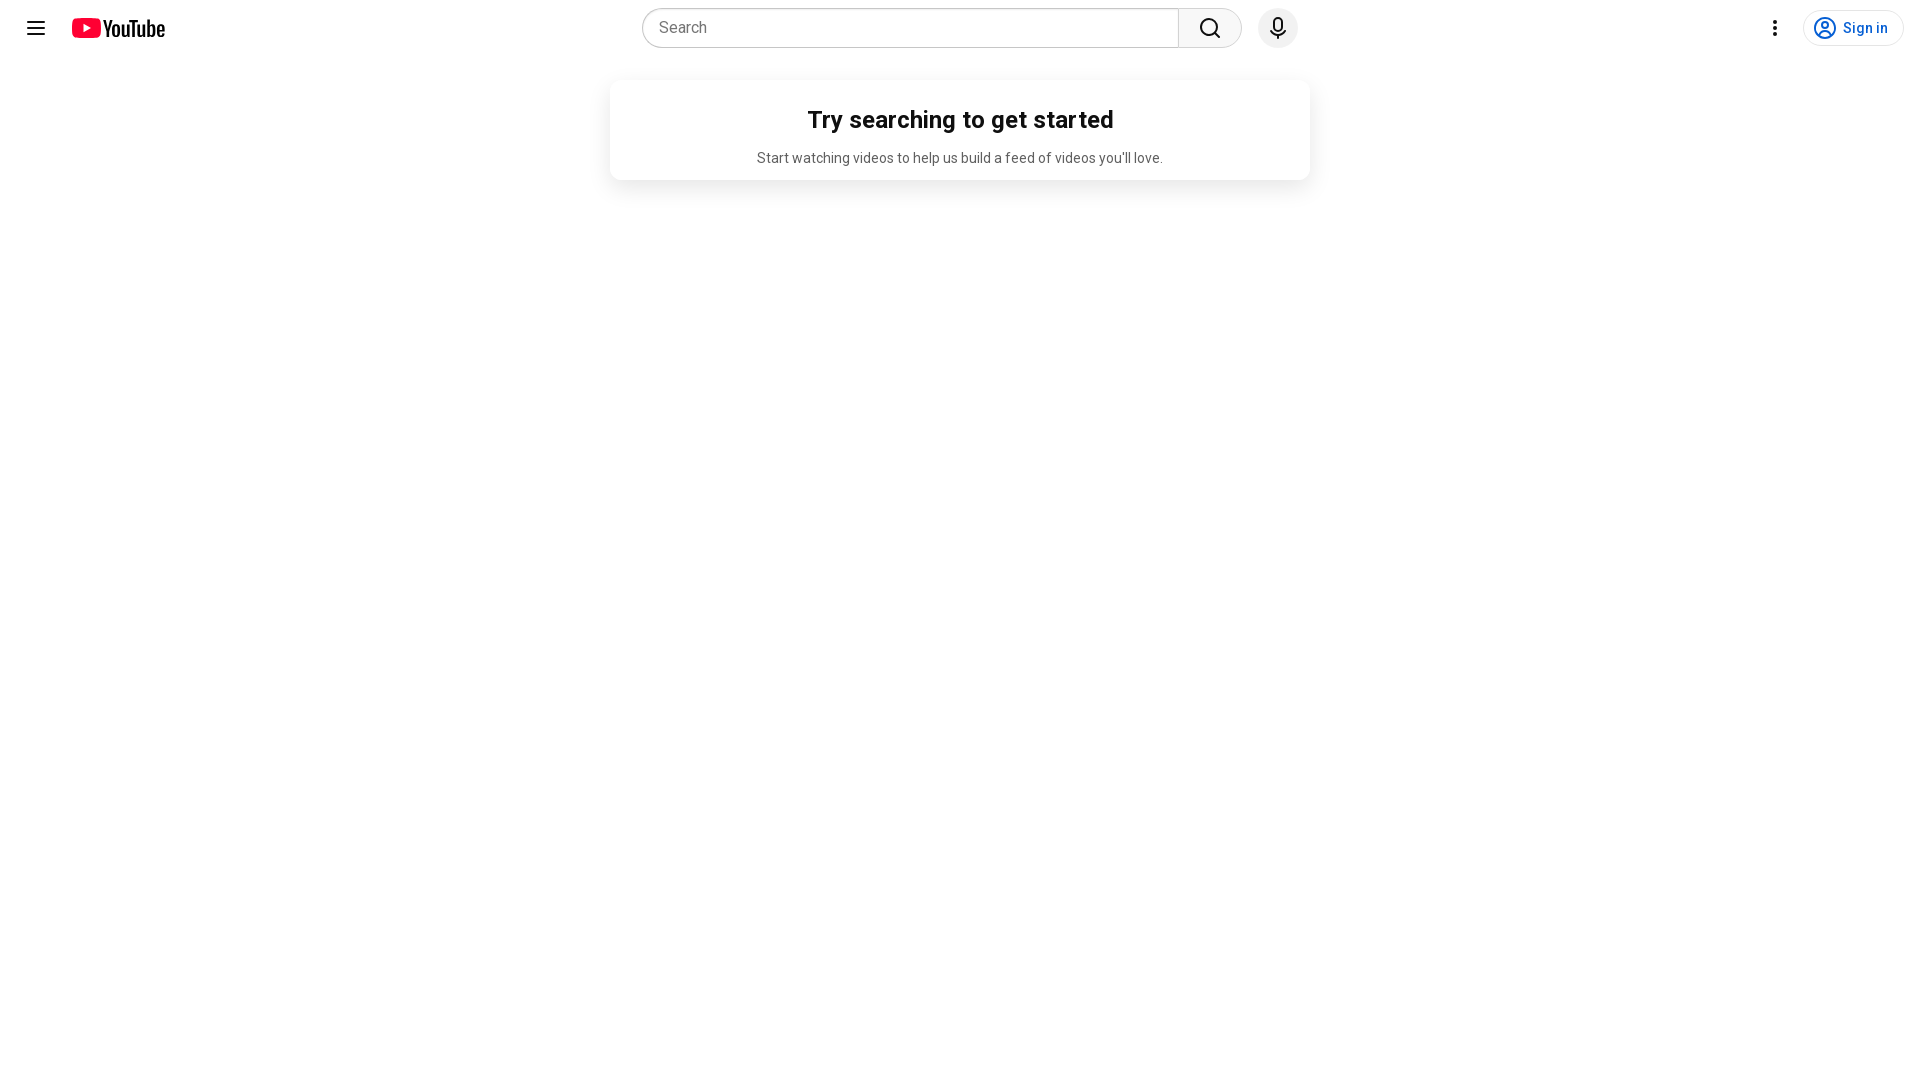